Tests table sorting functionality by clicking the Email column header and verifying the column values are sorted in ascending order

Starting URL: http://the-internet.herokuapp.com/tables

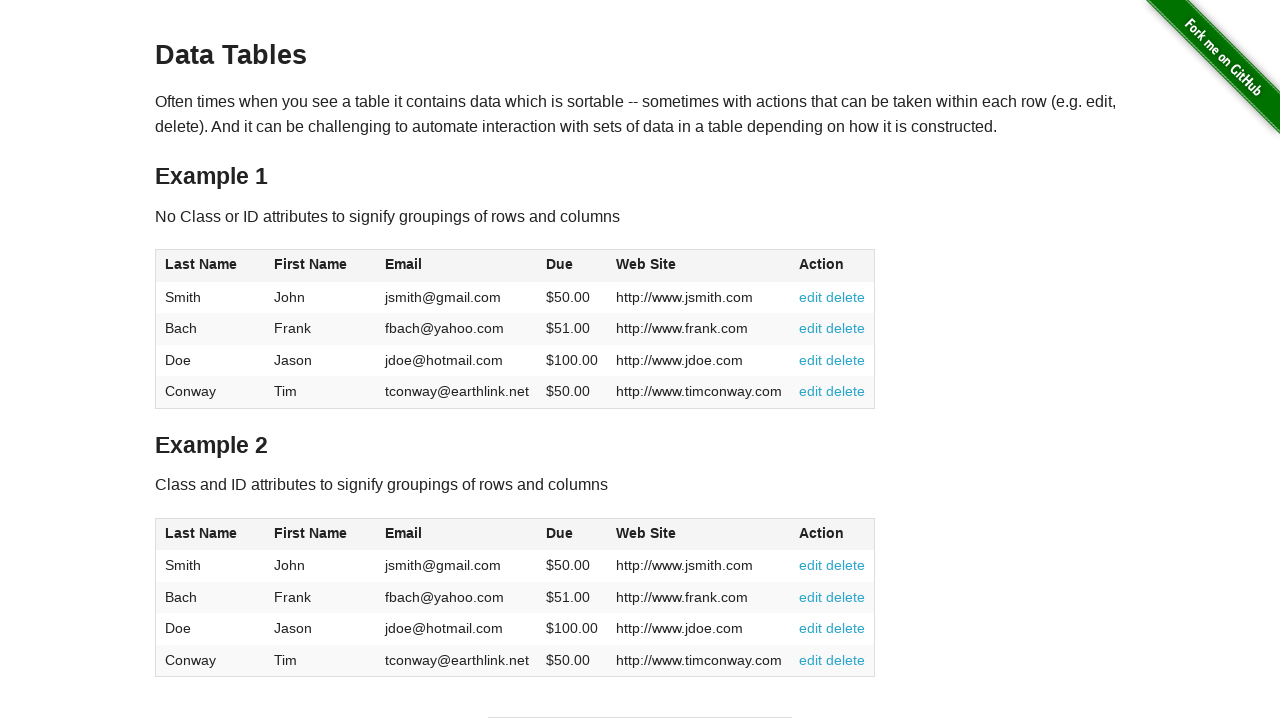

Clicked Email column header to sort at (457, 266) on #table1 thead tr th:nth-of-type(3)
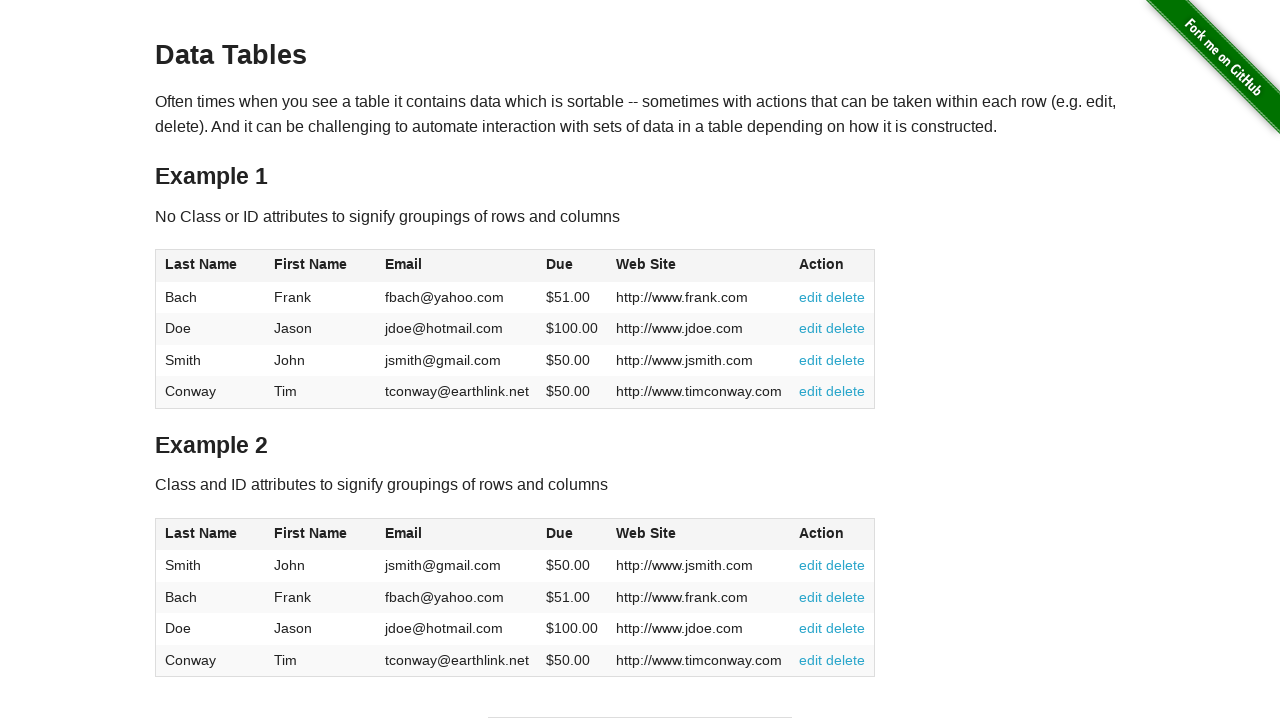

Table sorted - Email column values are now in ascending order
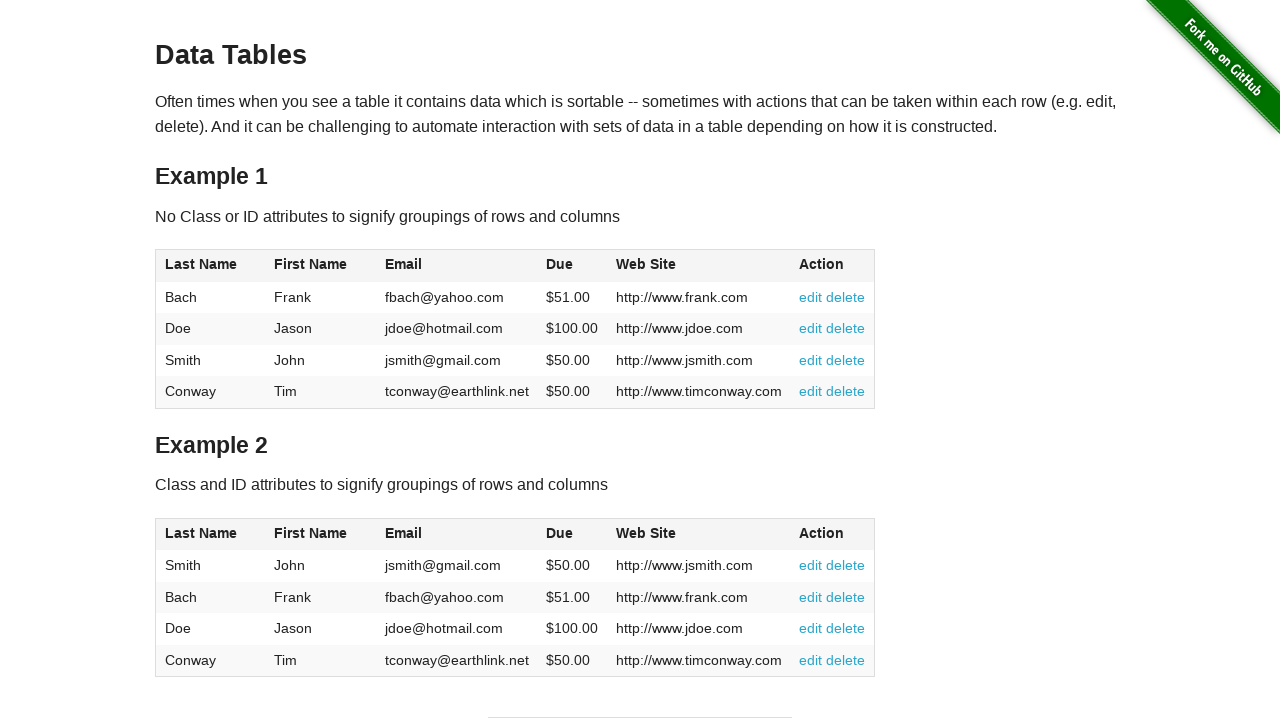

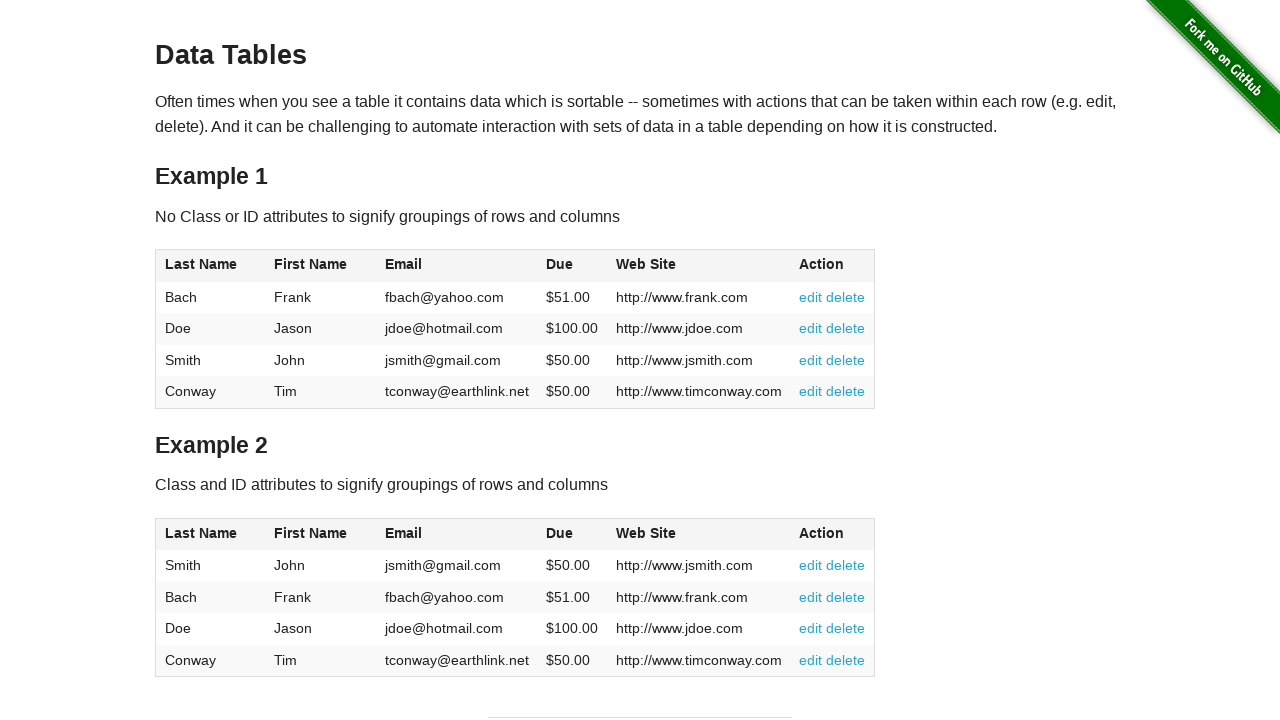